Tests dismissing a JavaScript confirm alert by clicking a button to trigger the confirm dialog, dismissing it, and verifying the cancel result message.

Starting URL: https://automationfc.github.io/basic-form/index.html

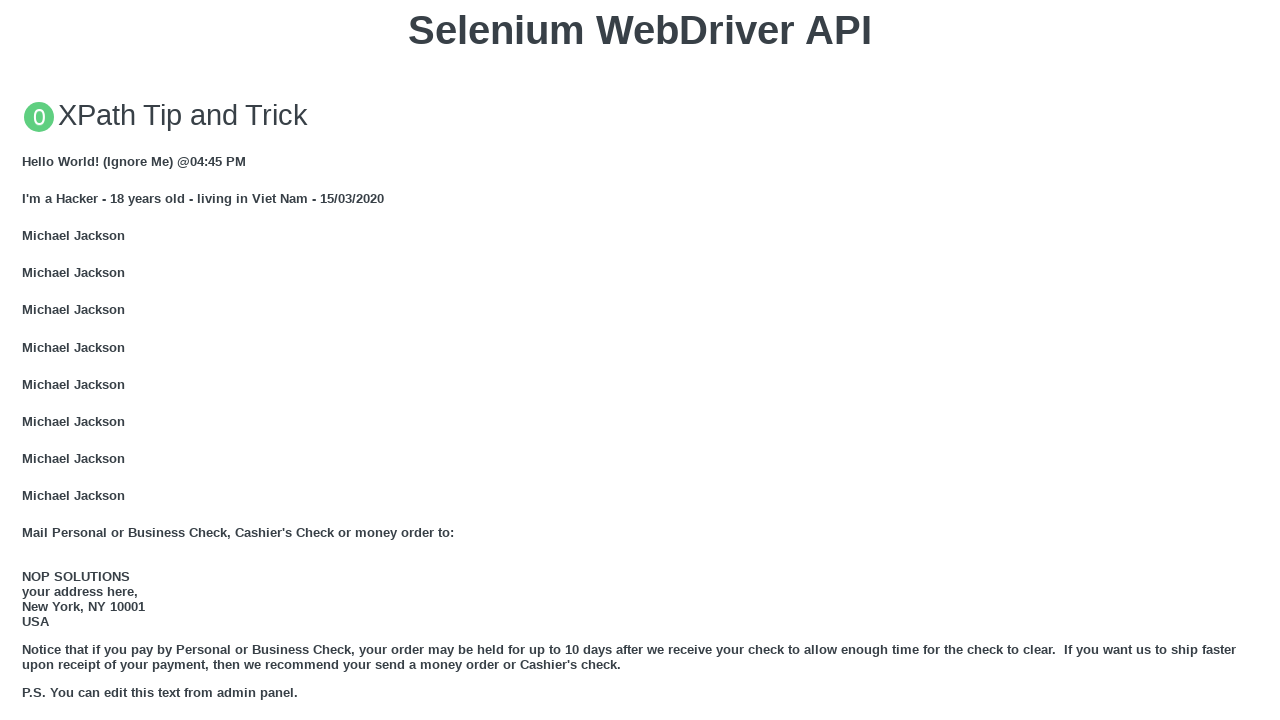

Set up dialog handler to dismiss confirm dialogs
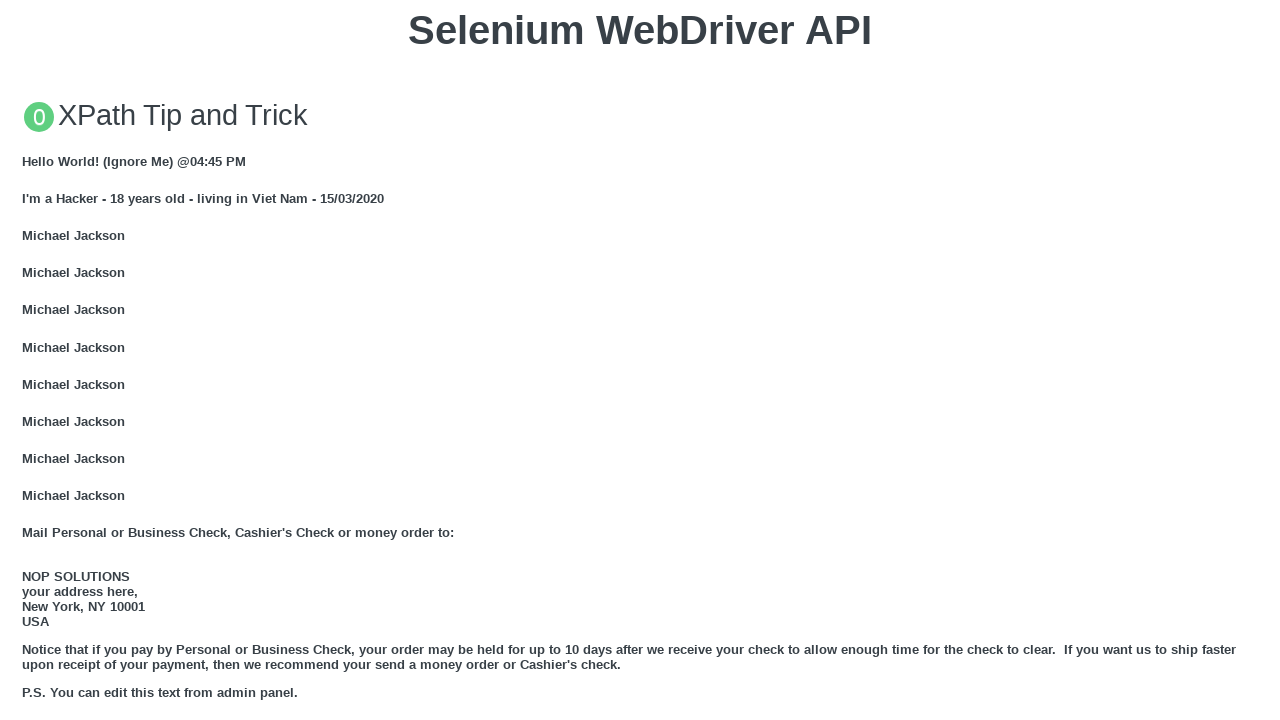

Clicked 'Click for JS Confirm' button to trigger confirm dialog at (640, 360) on xpath=//button[text()='Click for JS Confirm']
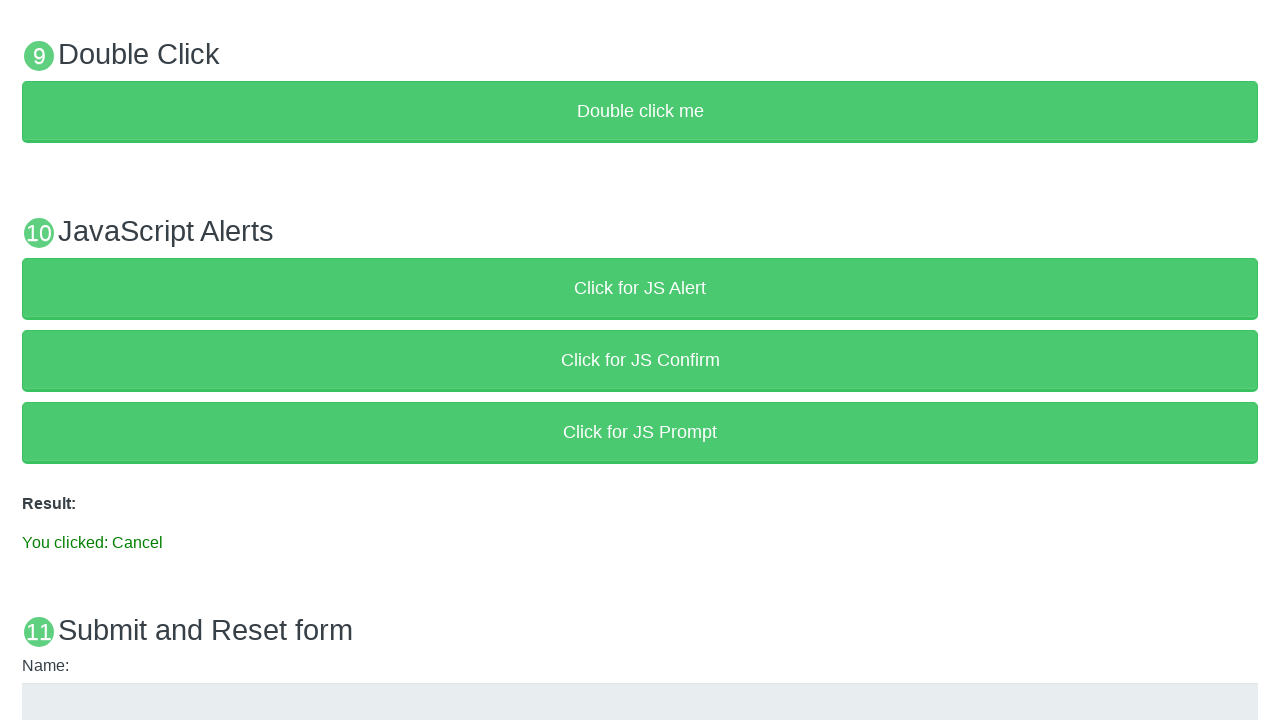

Result message element loaded after dismissing confirm dialog
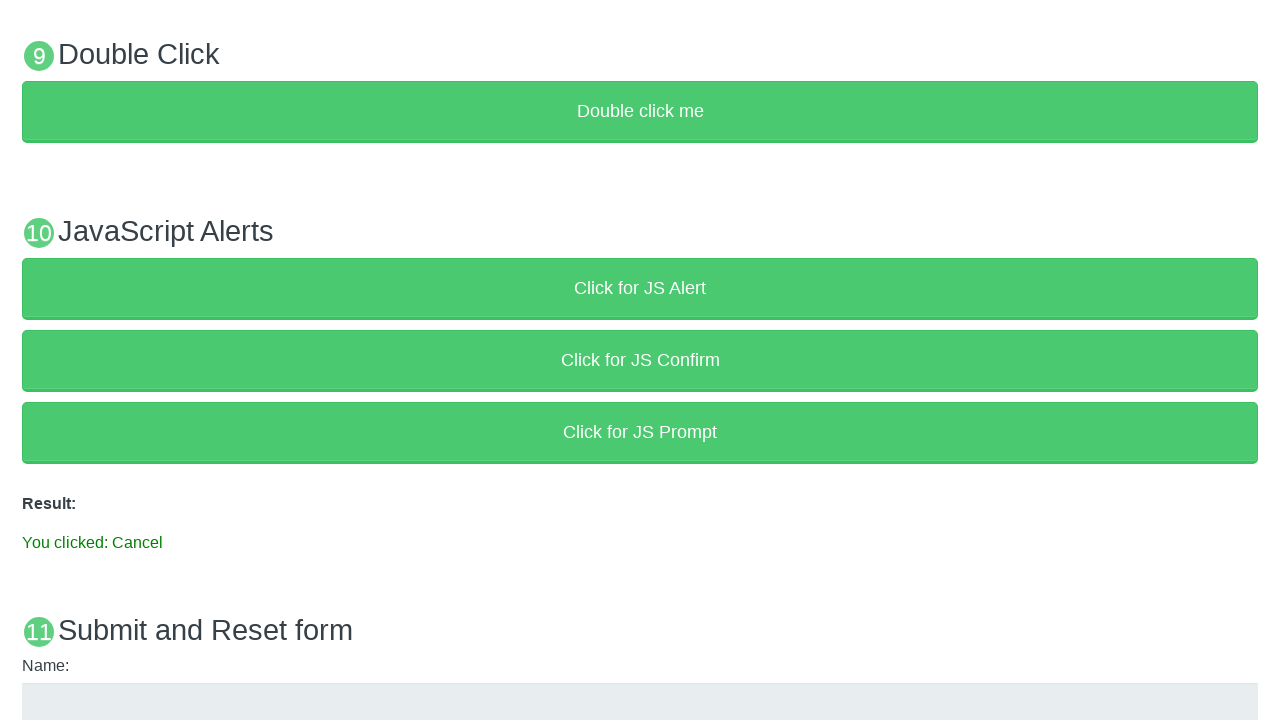

Retrieved result text from page
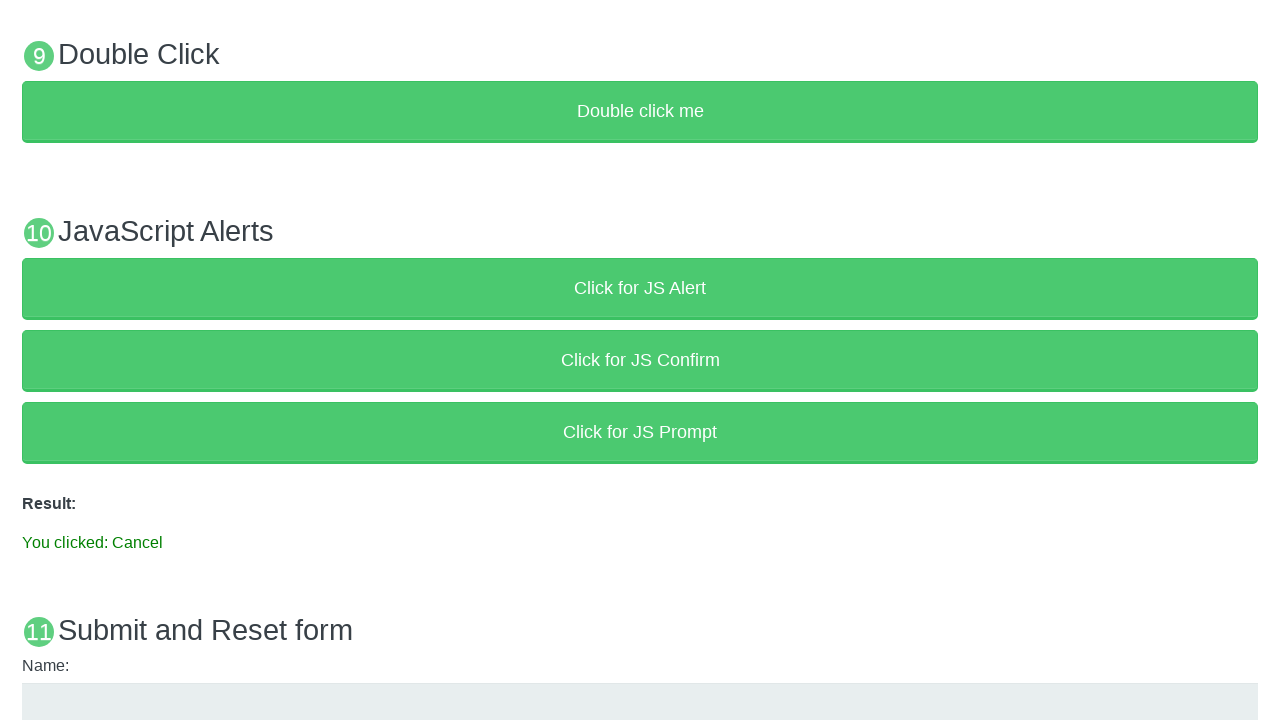

Verified result text equals 'You clicked: Cancel' - test passed
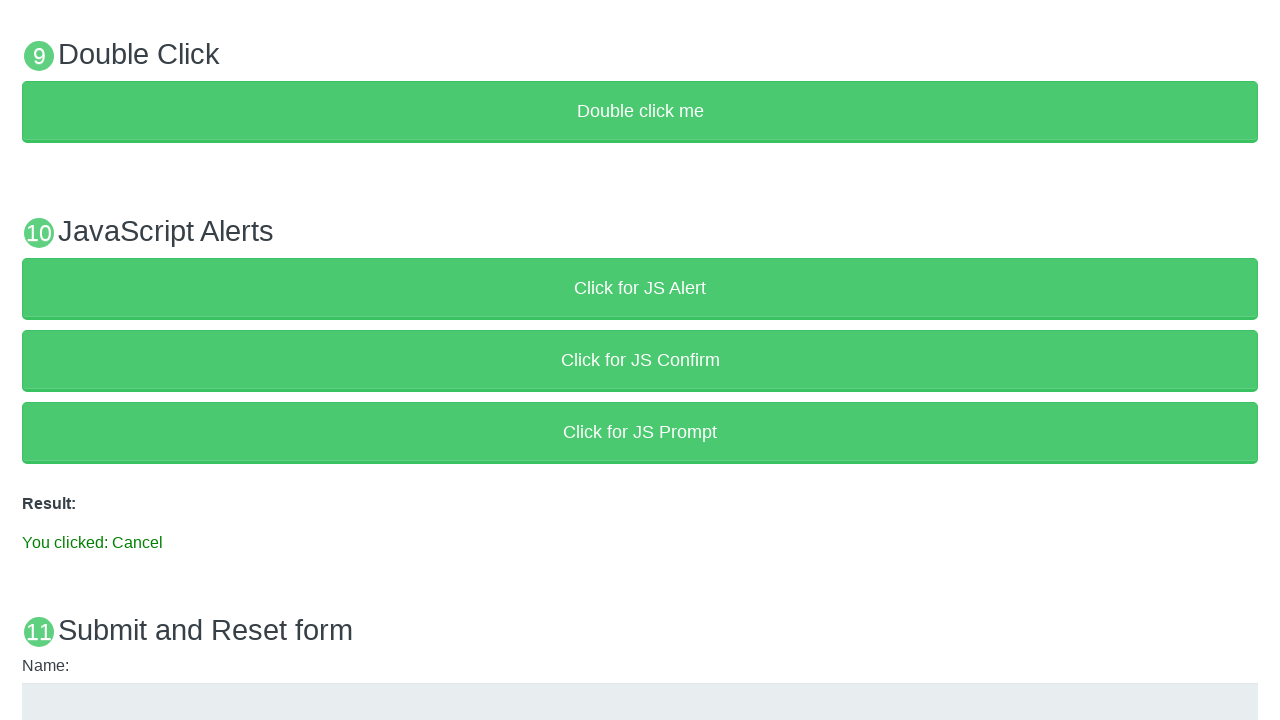

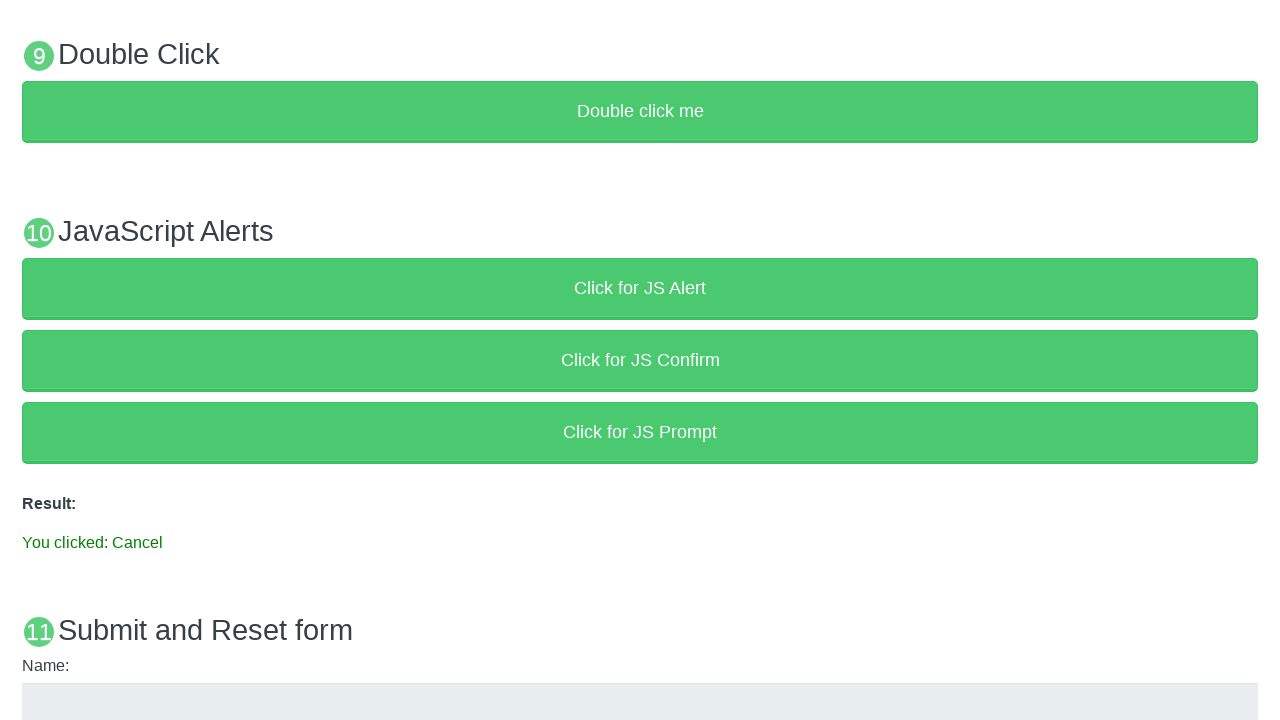